Tests a dynamic pricing page by waiting for a specific price, clicking book button, solving a math problem, and submitting the answer

Starting URL: http://suninjuly.github.io/explicit_wait2.html

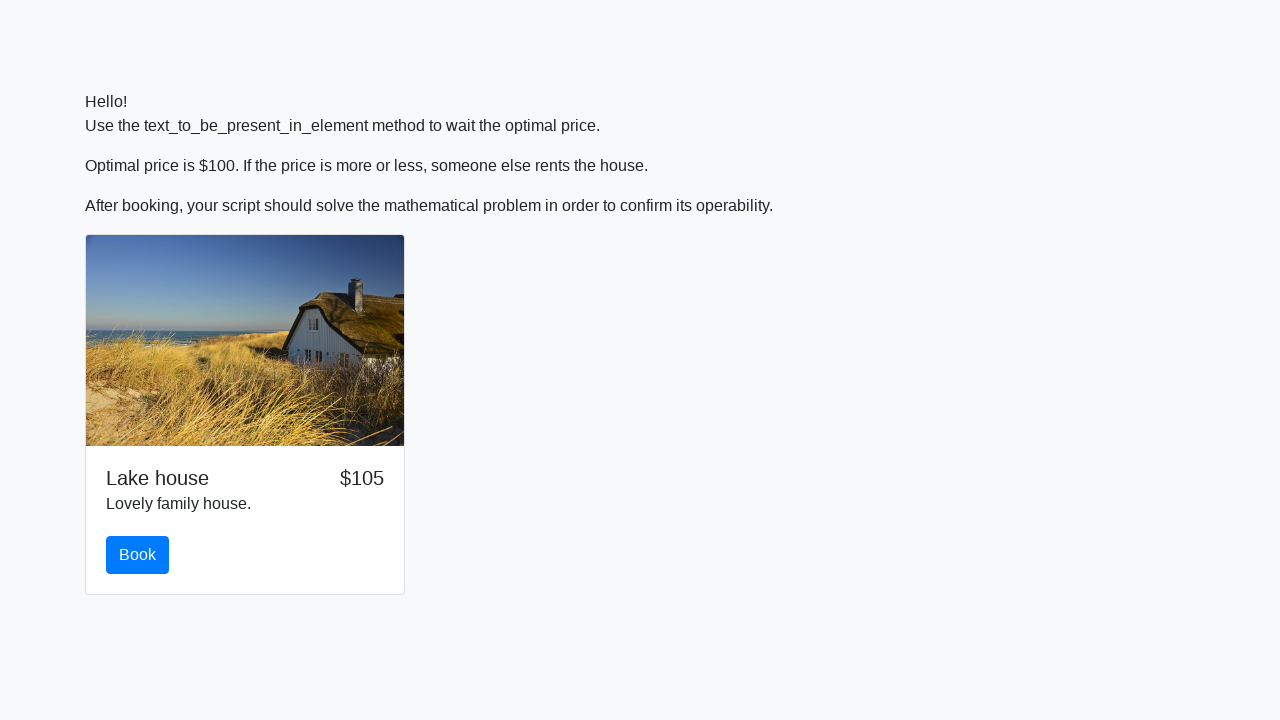

Waited for price to become $100
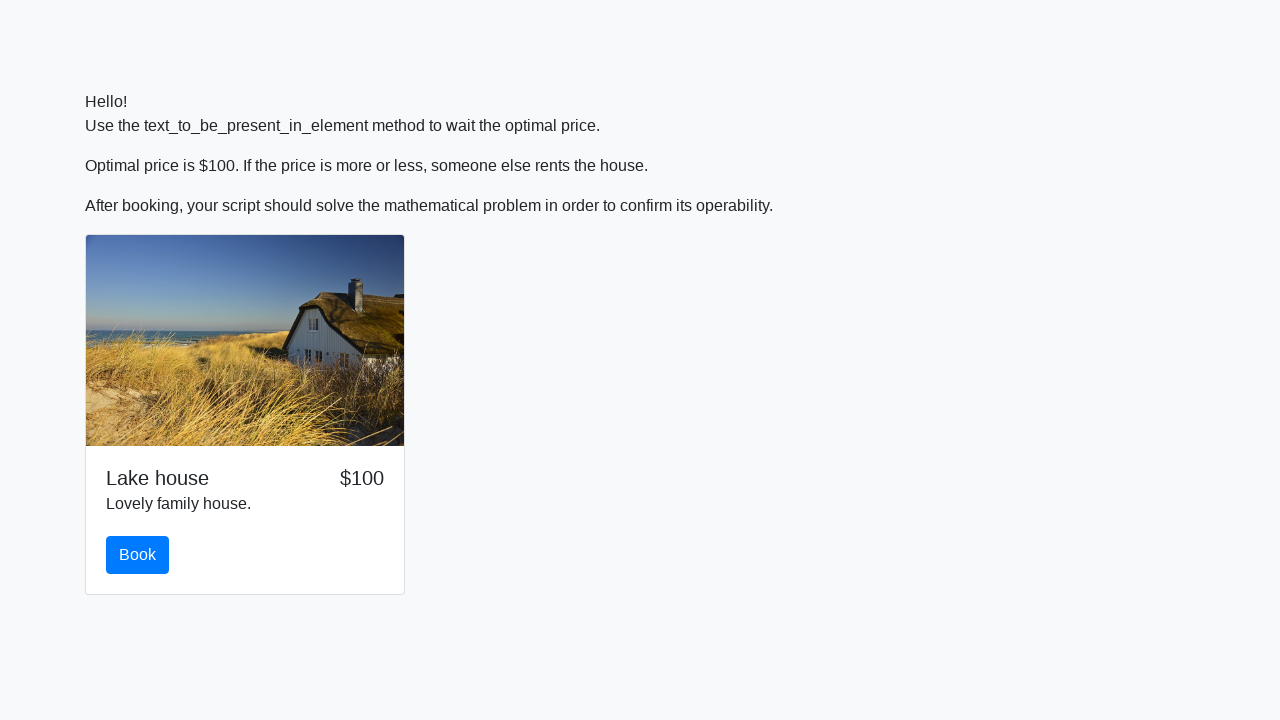

Clicked book button at (138, 555) on #book
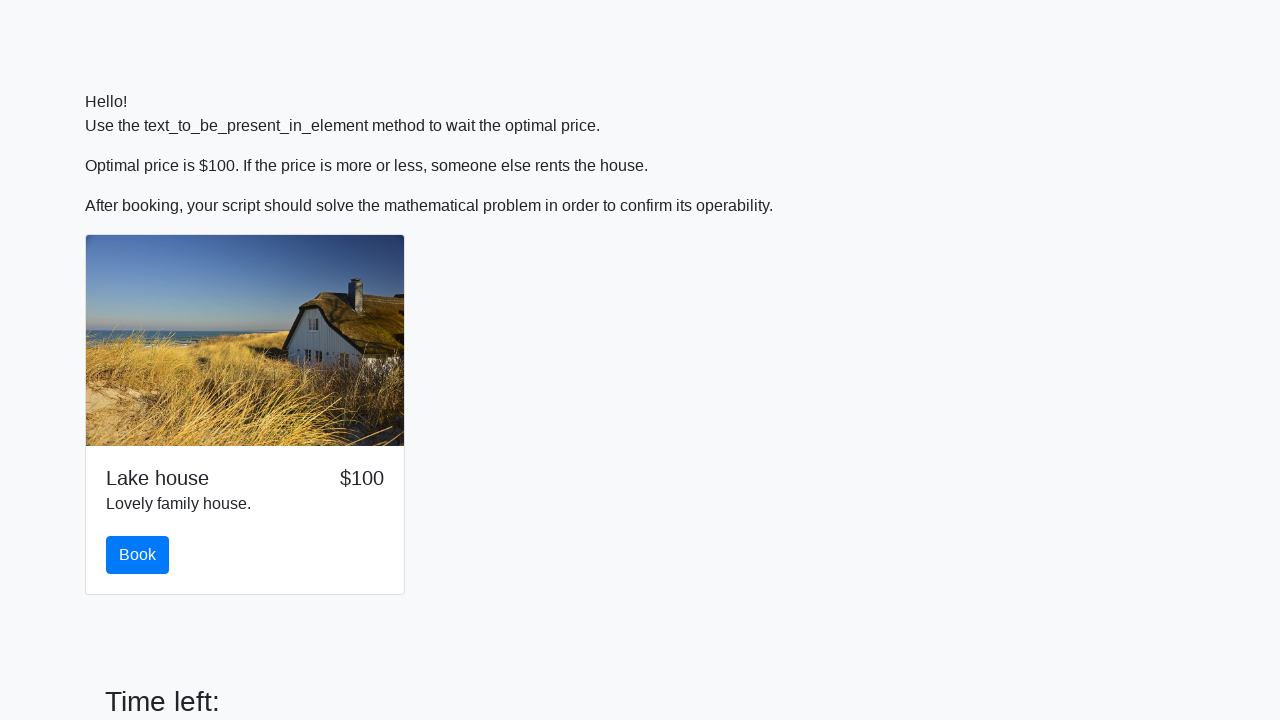

Scrolled submit button into view
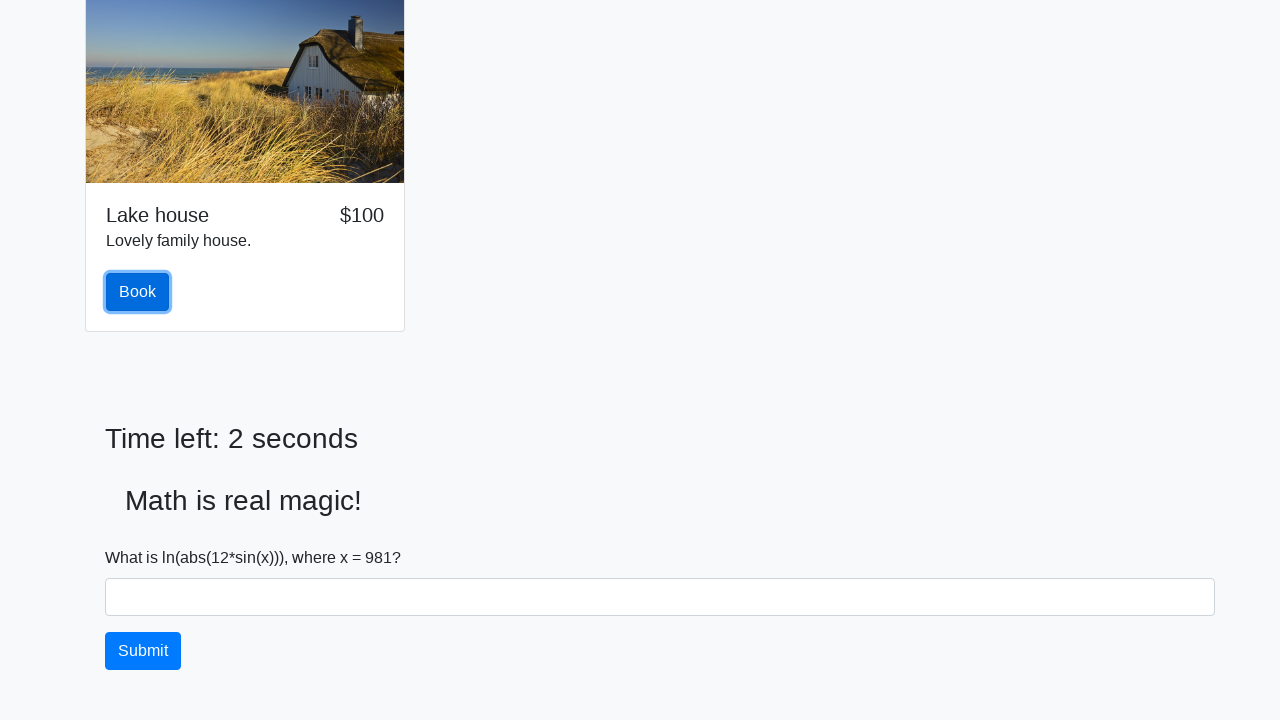

Retrieved x value from input_value element
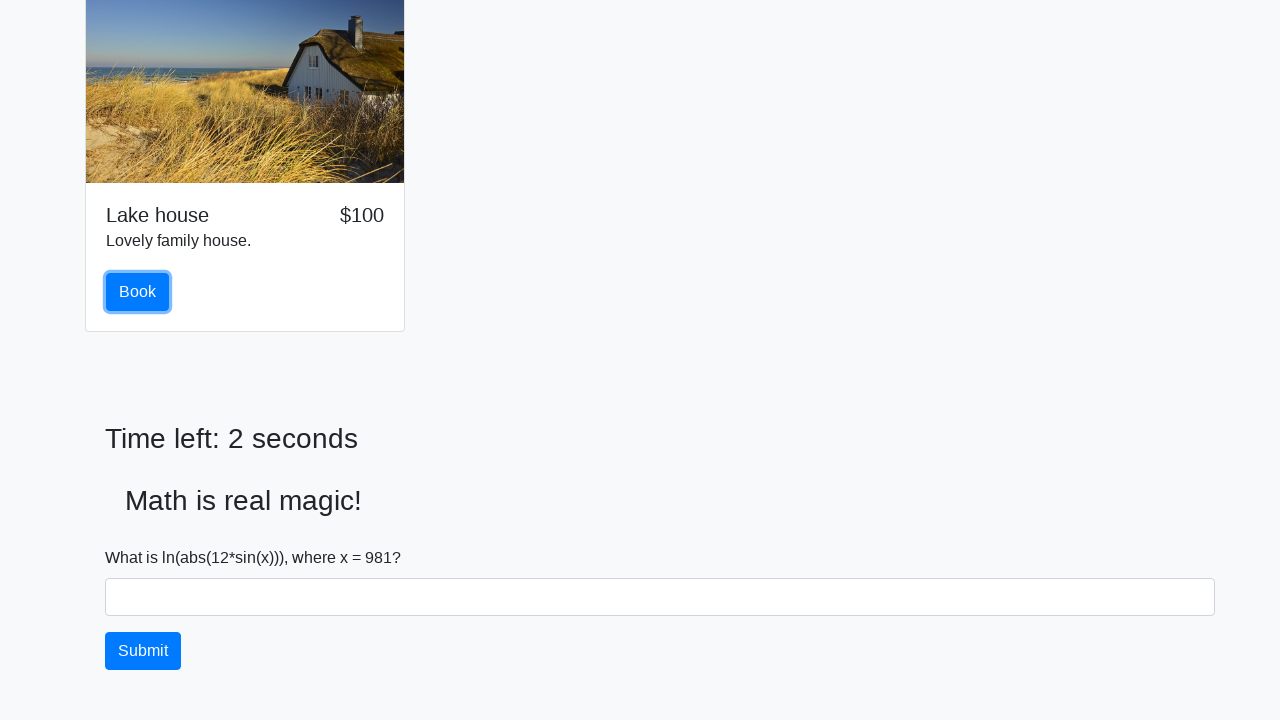

Calculated math problem answer: 2.17464055214251
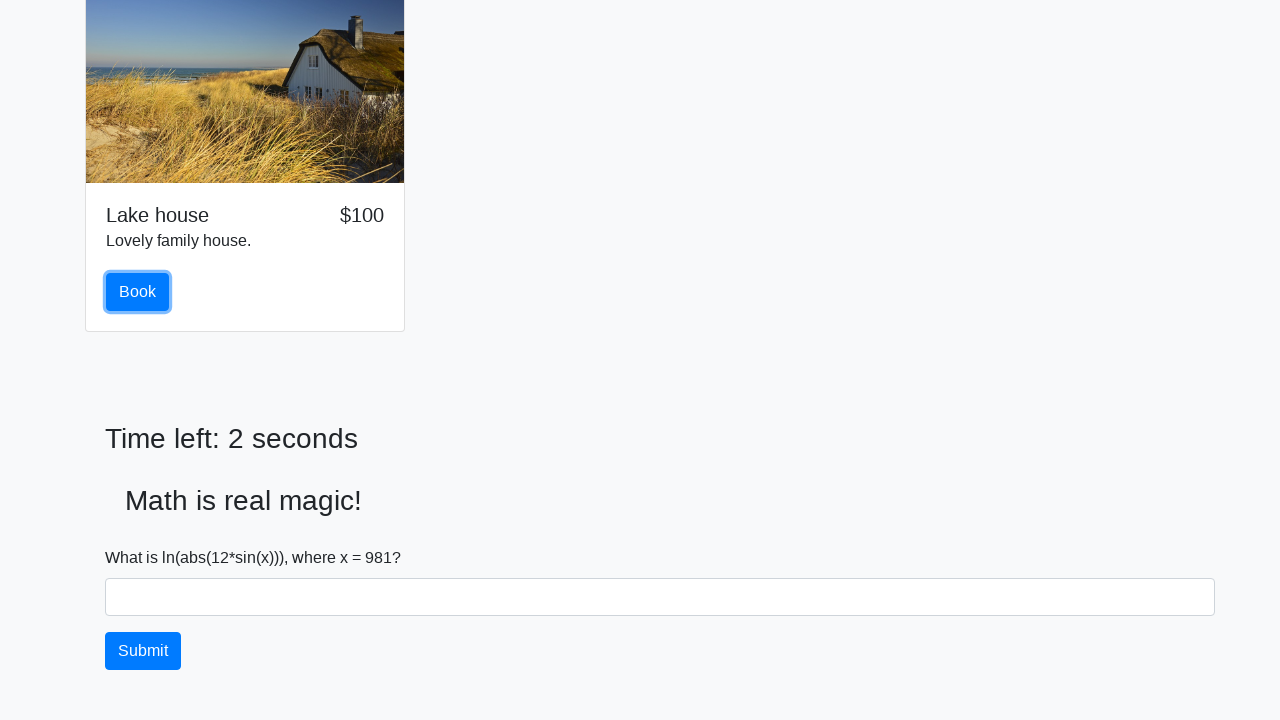

Filled answer field with calculated result on #answer
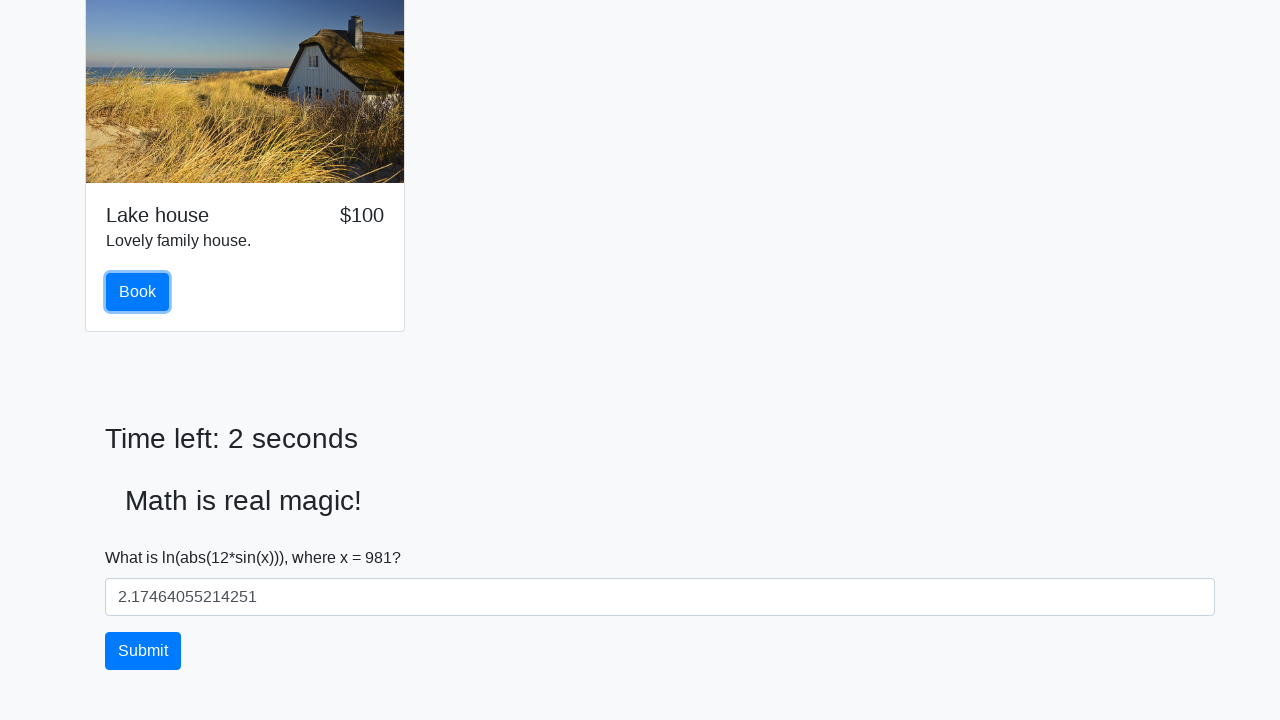

Clicked submit button to submit form at (143, 651) on [type="submit"]
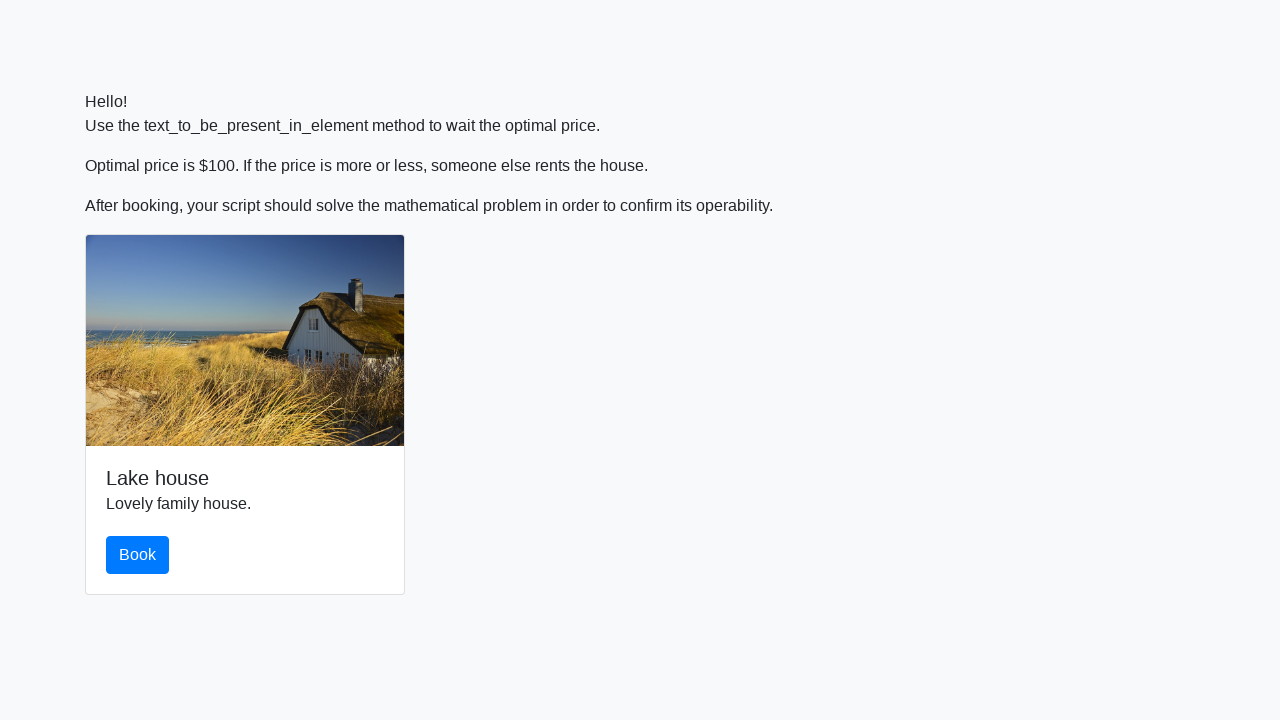

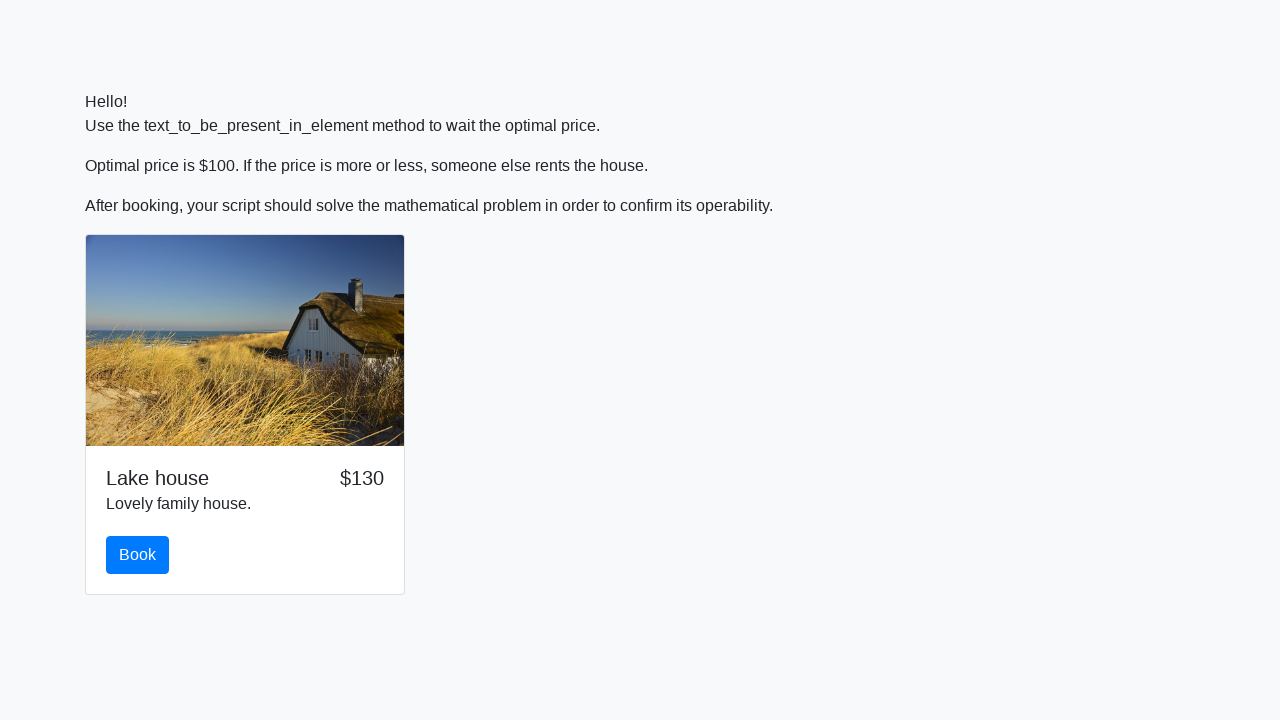